Tests autocomplete functionality by typing a letter, using arrow keys to select an option, and pressing enter to confirm the selection

Starting URL: https://demoqa.com/auto-complete

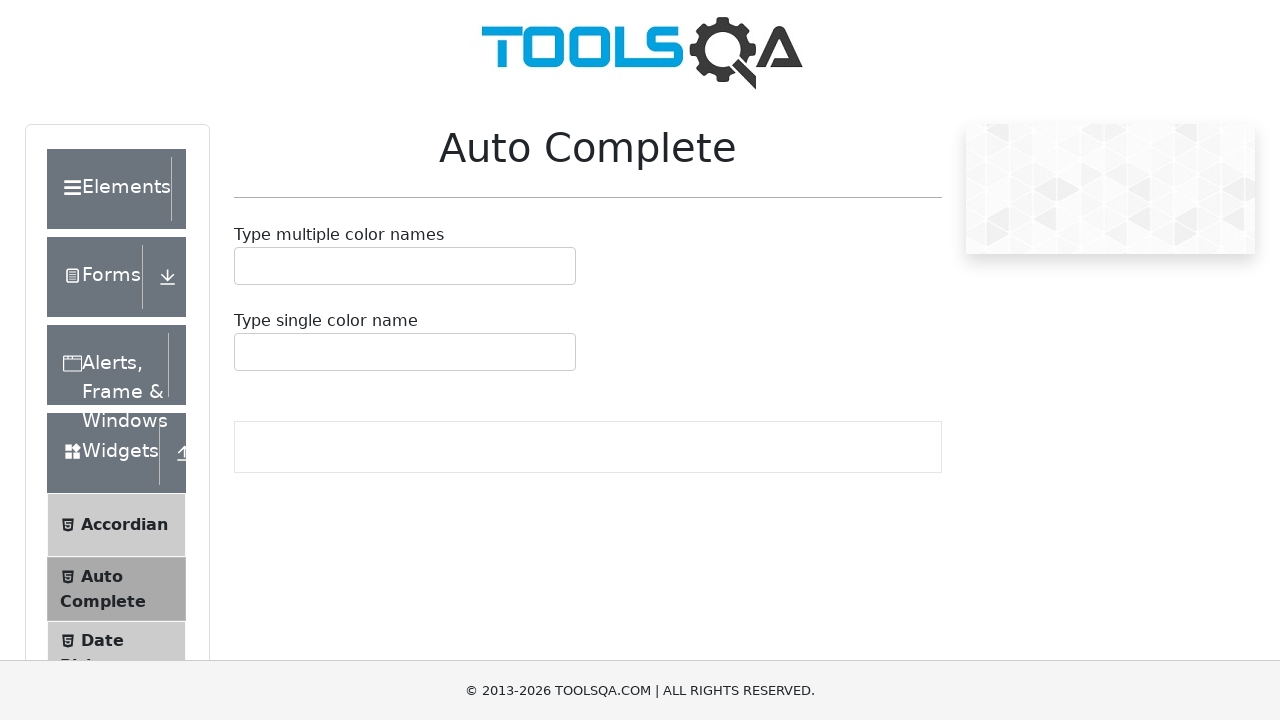

Clicked on the autocomplete input field at (405, 352) on #autoCompleteSingleContainer
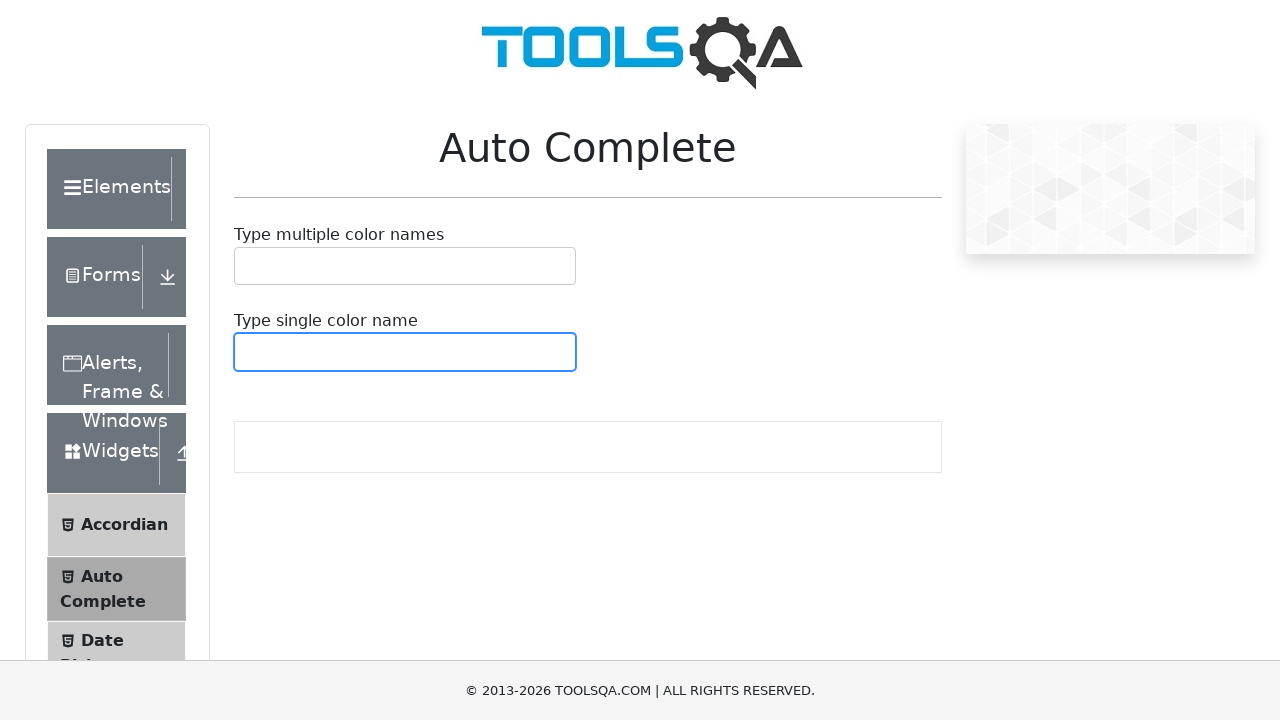

Typed 'b' to trigger autocomplete suggestions on #autoCompleteSingleContainer input
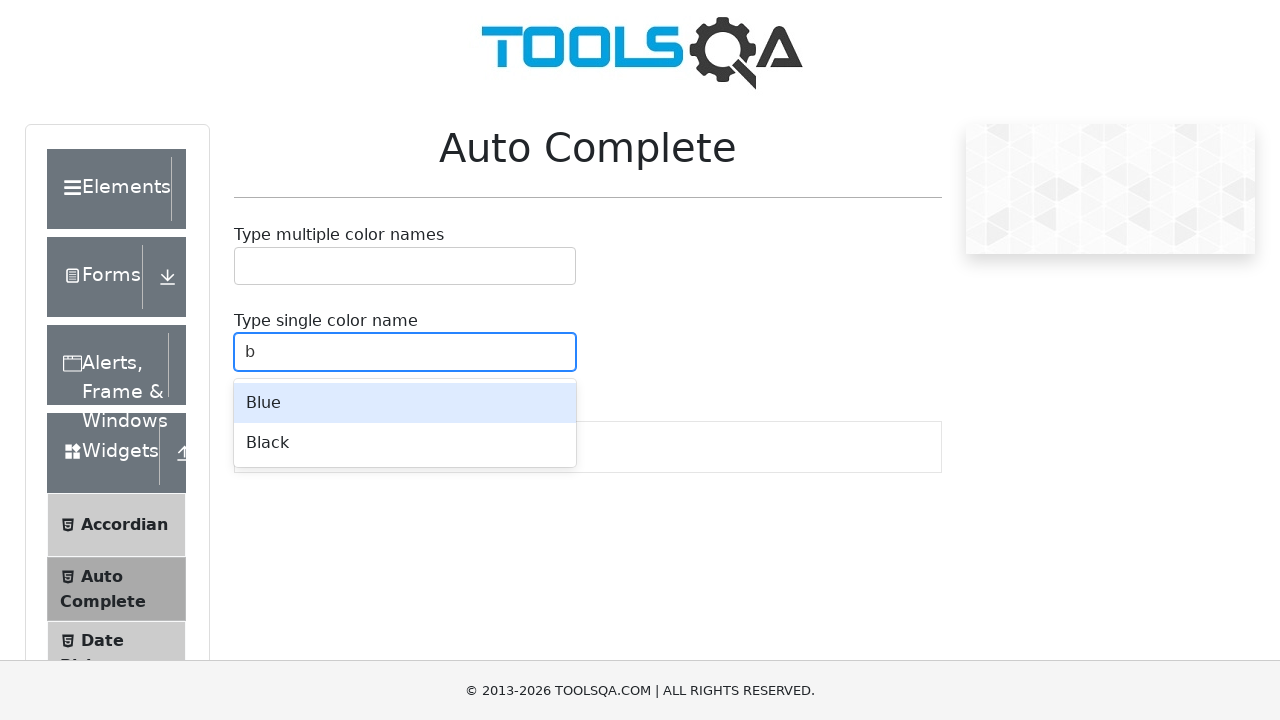

Waited 2 seconds for suggestions to appear
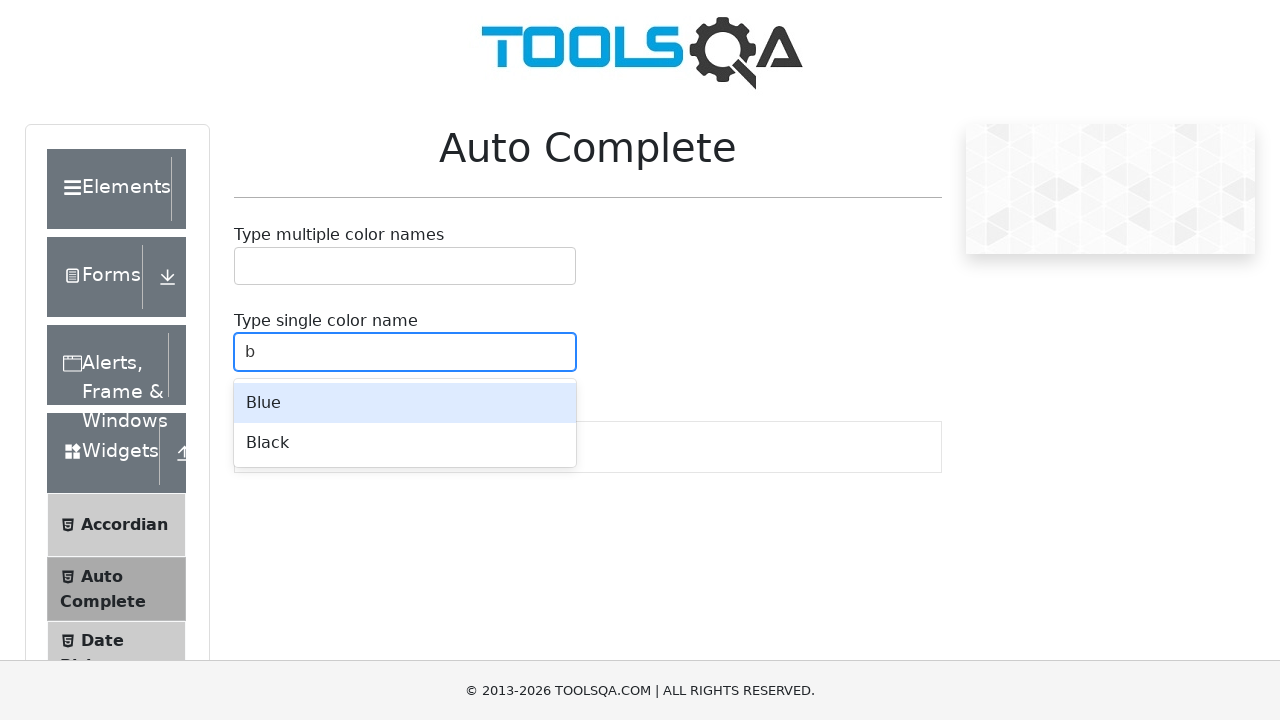

Pressed arrow down to select first suggestion
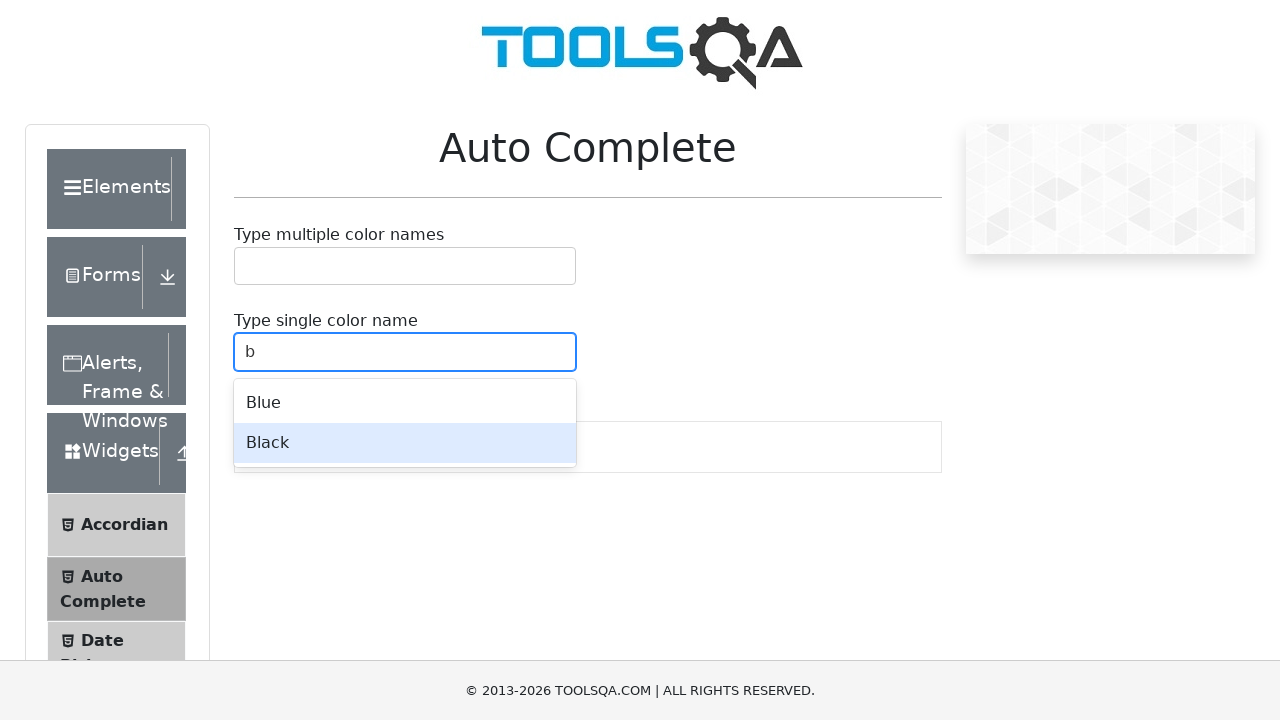

Pressed Enter to confirm the selection
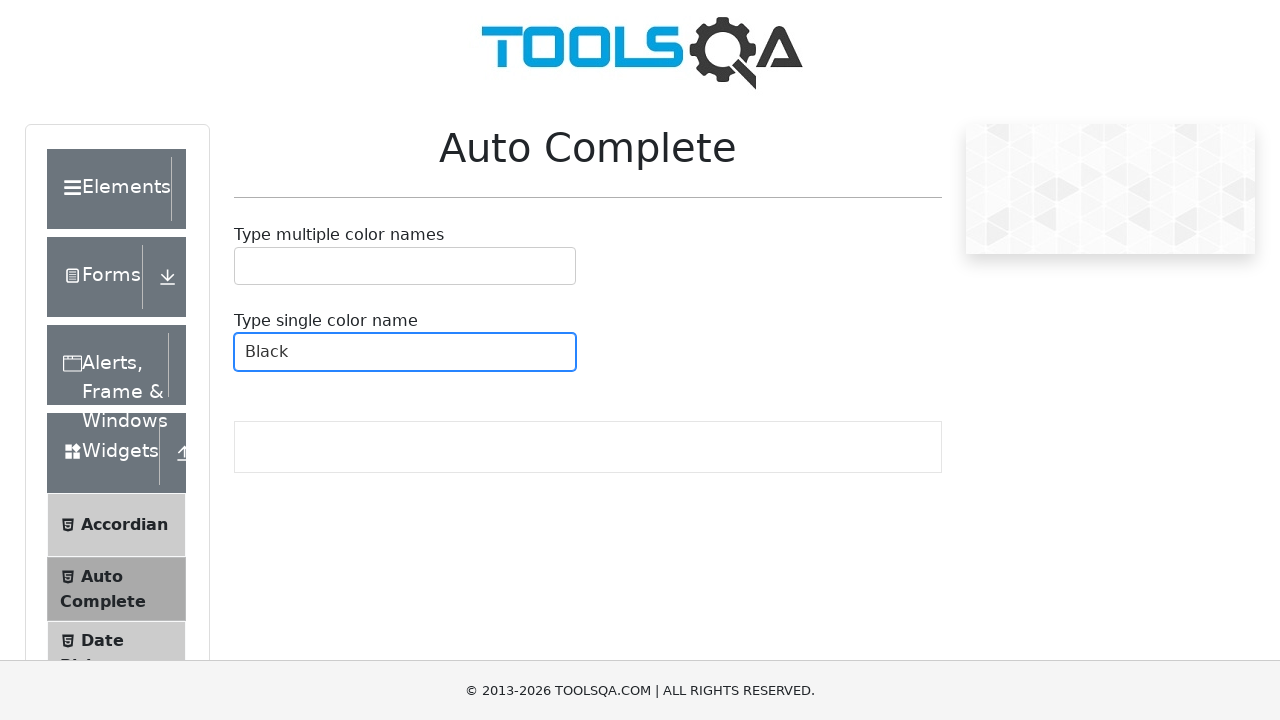

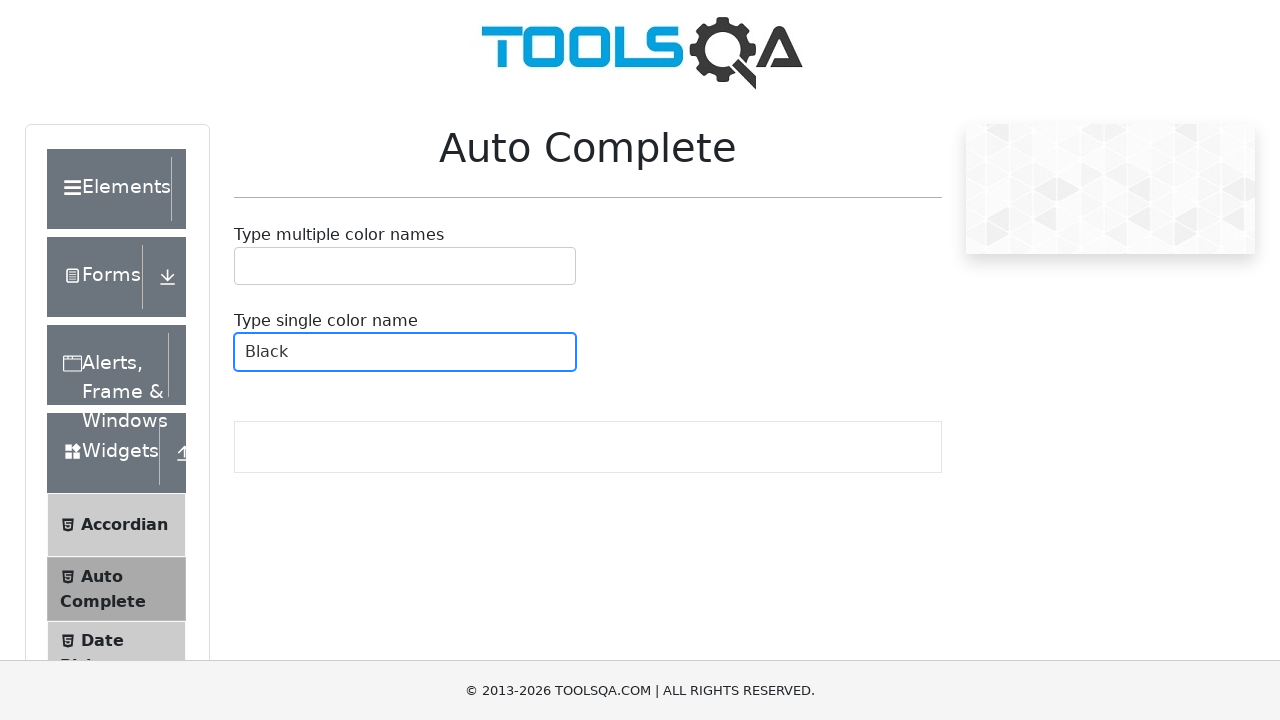